Tests iframe handling functionality by switching between single and nested frames, entering text in input fields within frames

Starting URL: https://demo.automationtesting.in/Frames.html

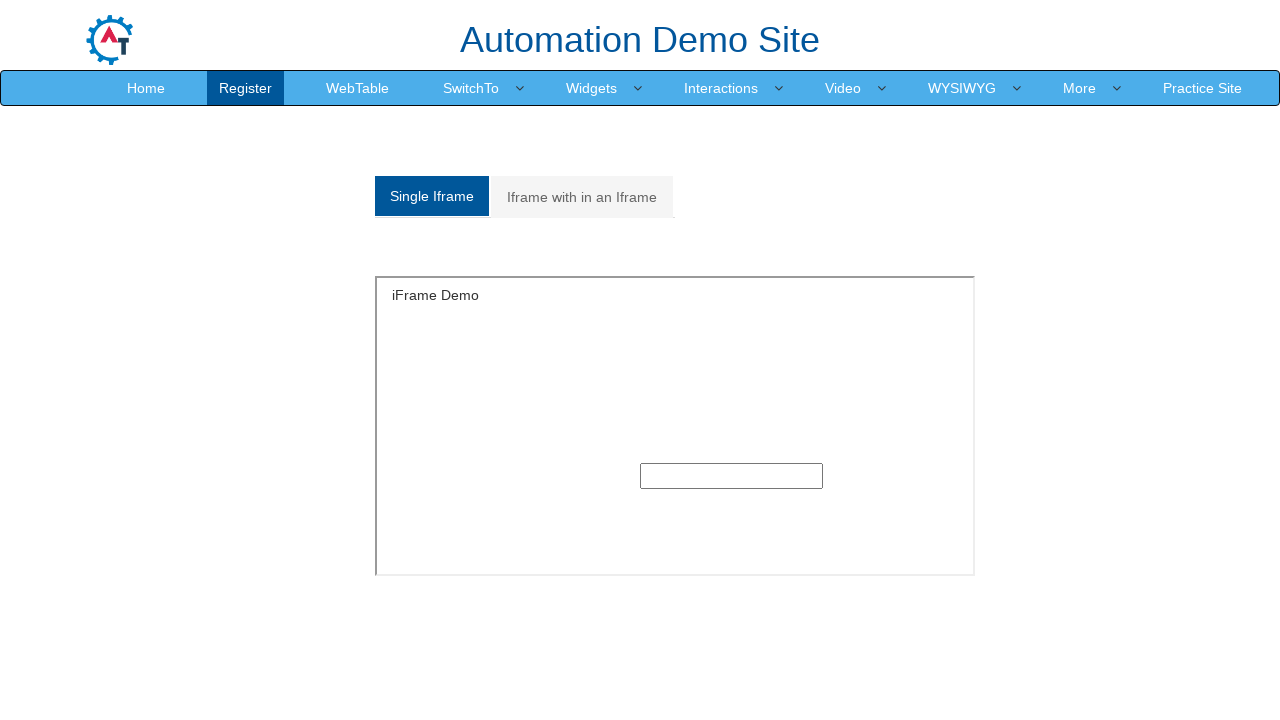

Navigated to Frames demo page
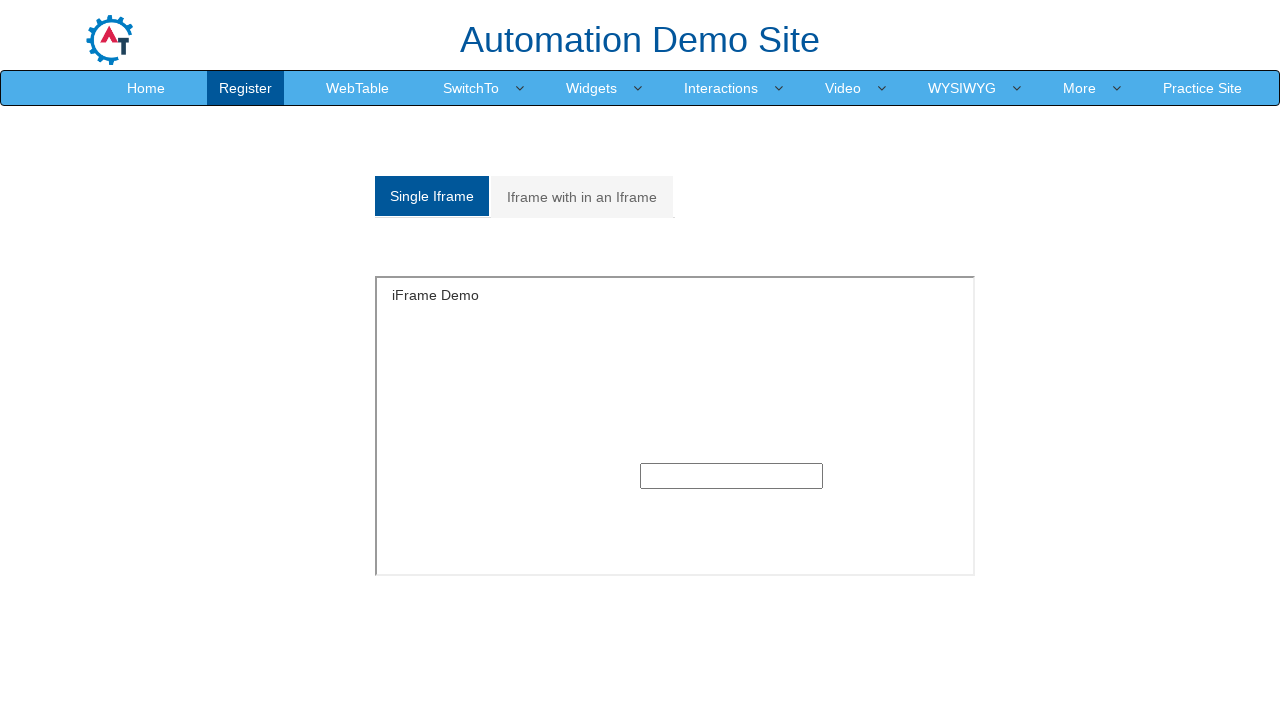

Located and switched to SingleFrame iframe
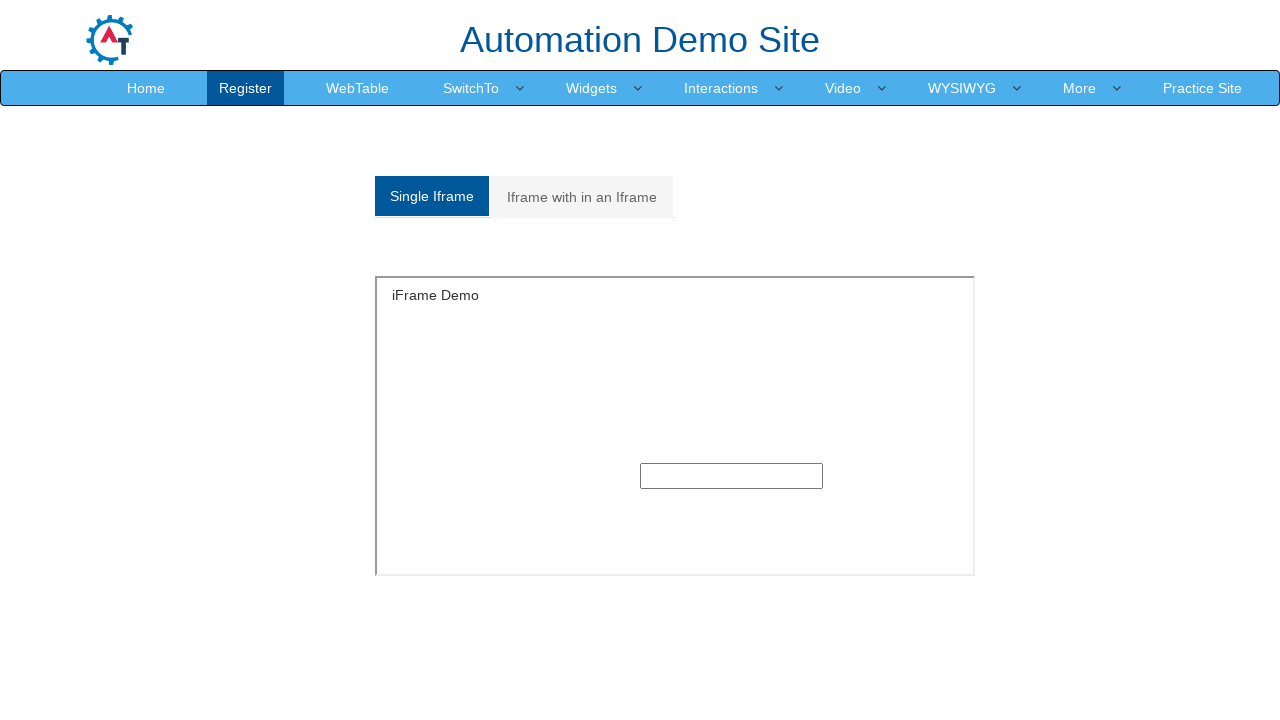

Entered text 'this is text' in single frame input field on (//input[@type='text'])[1]
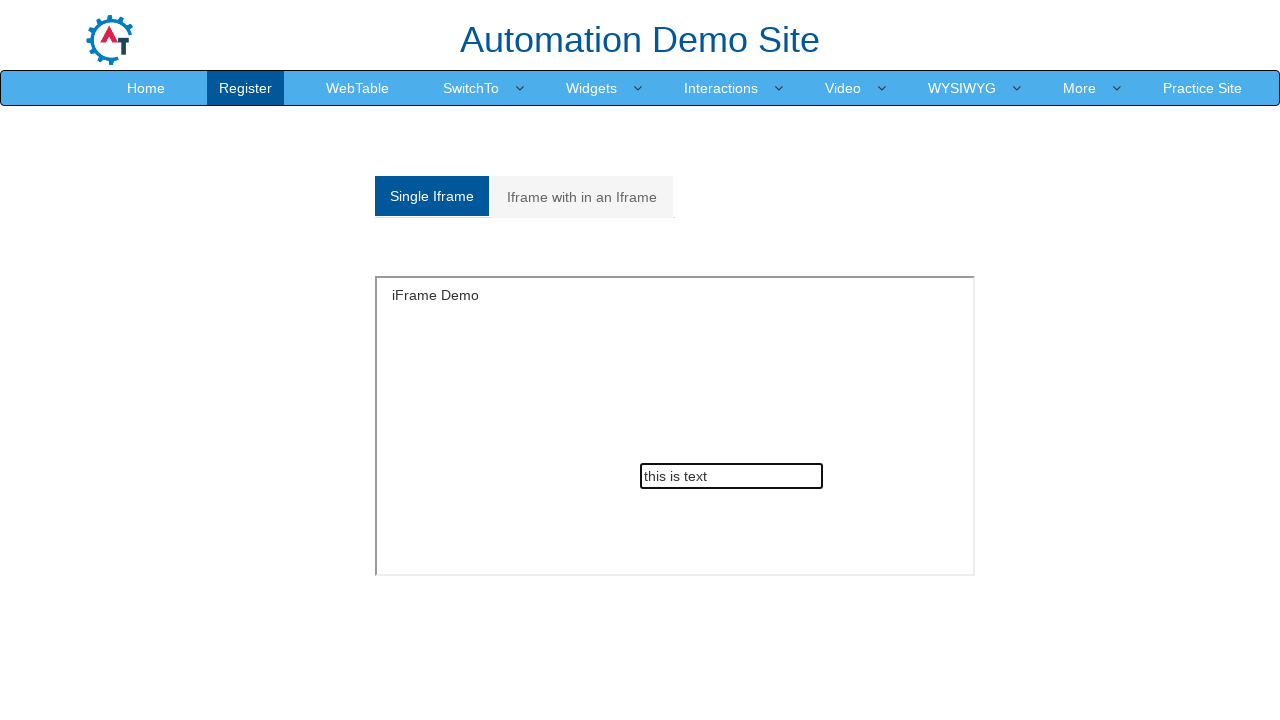

Clicked on Multiple frames tab at (582, 197) on xpath=//a[@href='#Multiple']
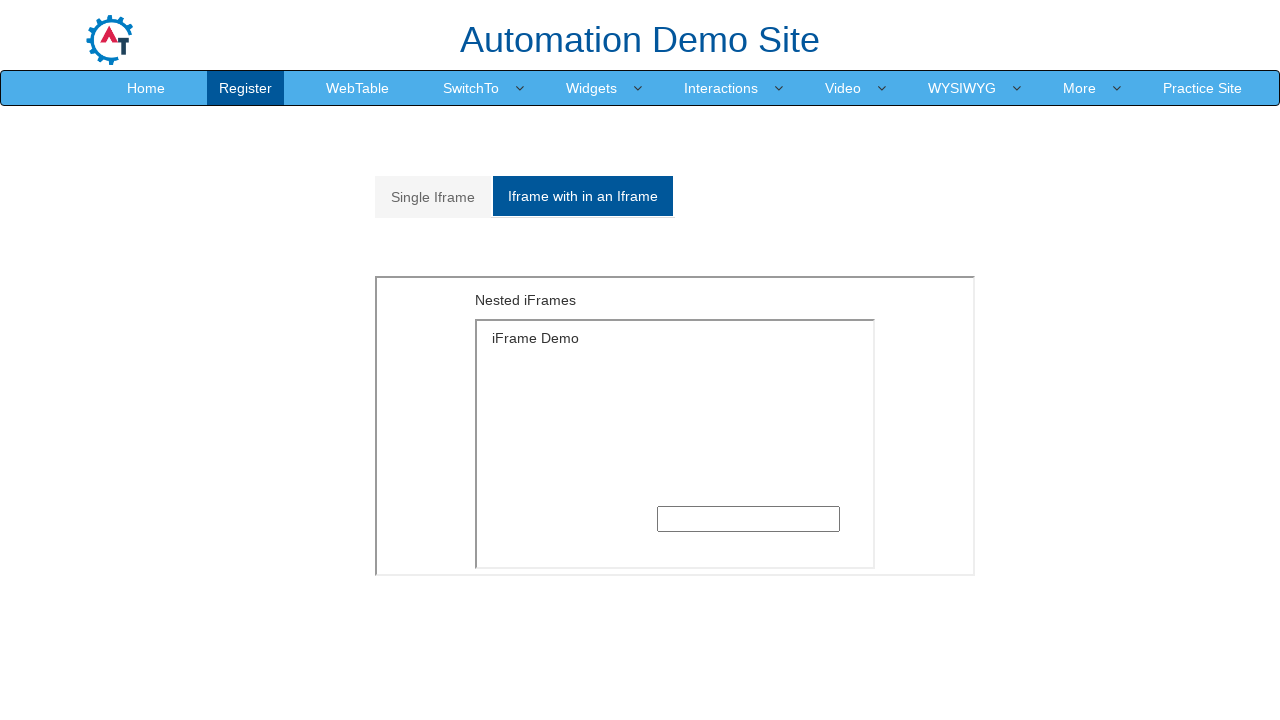

Located outer frame with MultipleFrames.html
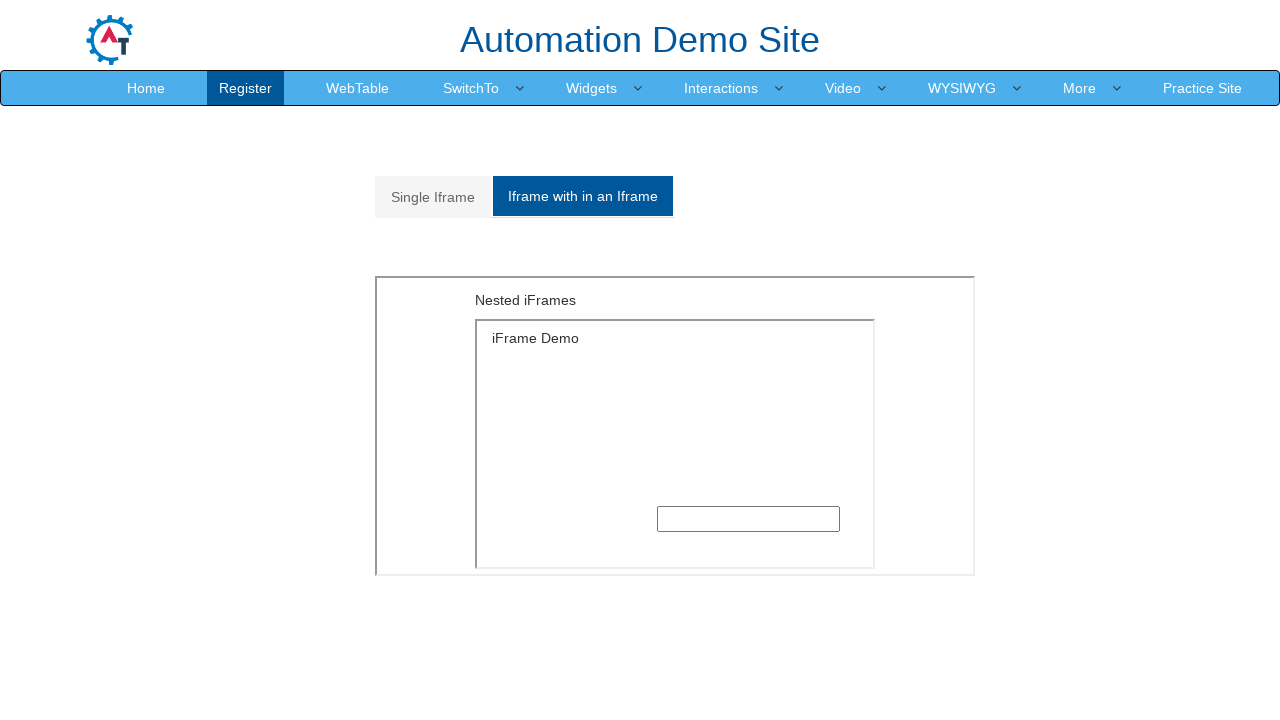

Located inner nested frame with SingleFrame.html
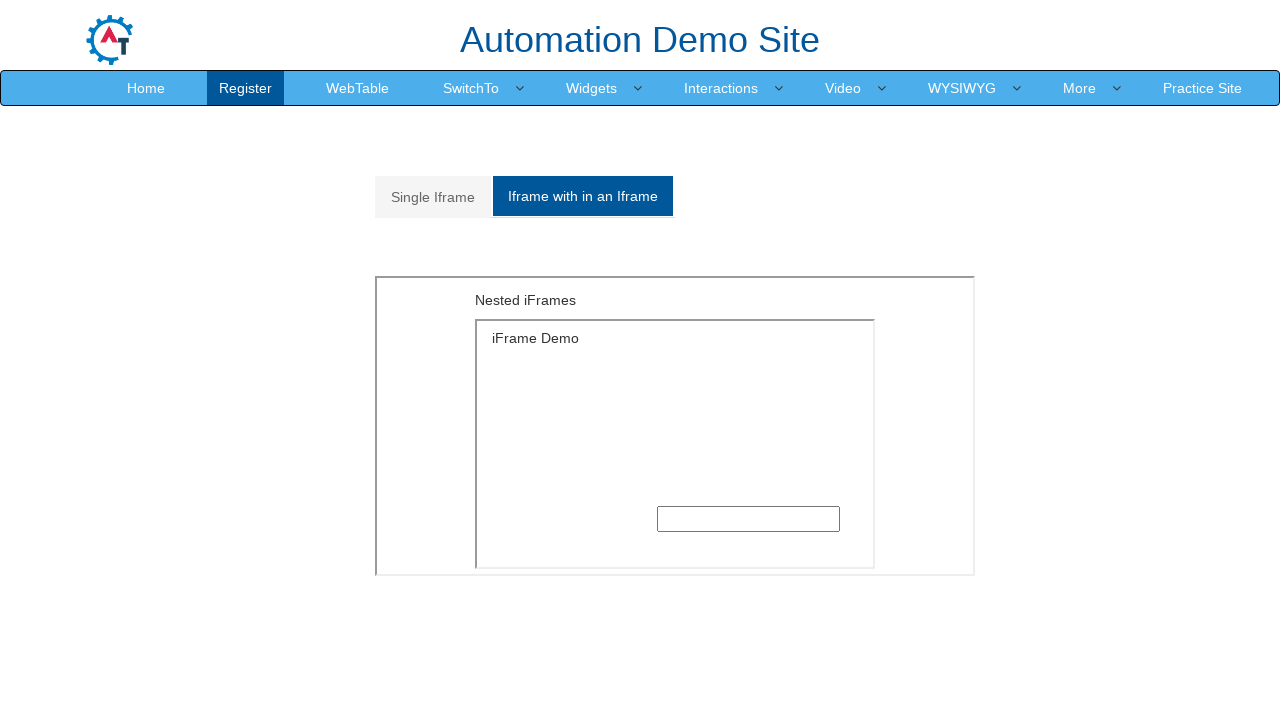

Entered text 'this is text' in nested frame input field on xpath=//iframe[@src='MultipleFrames.html'] >> internal:control=enter-frame >> xp
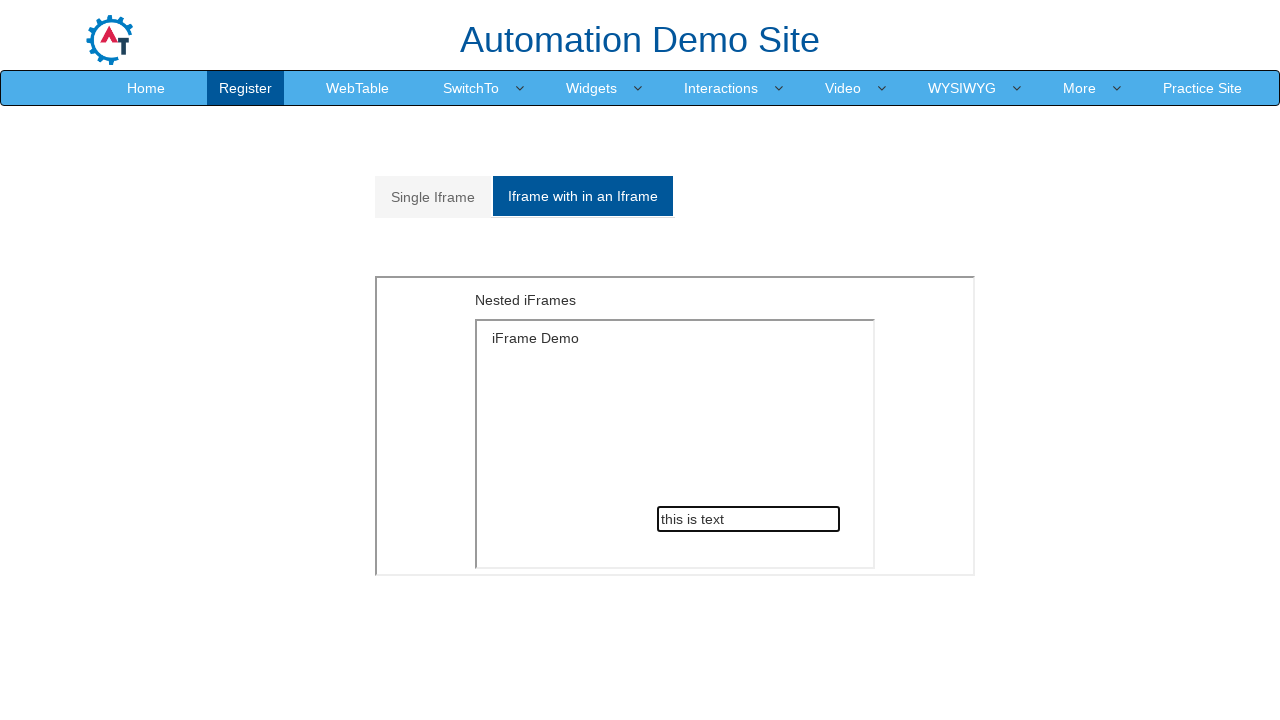

Clicked back to Single frame tab at (433, 197) on xpath=//a[@href='#Single']
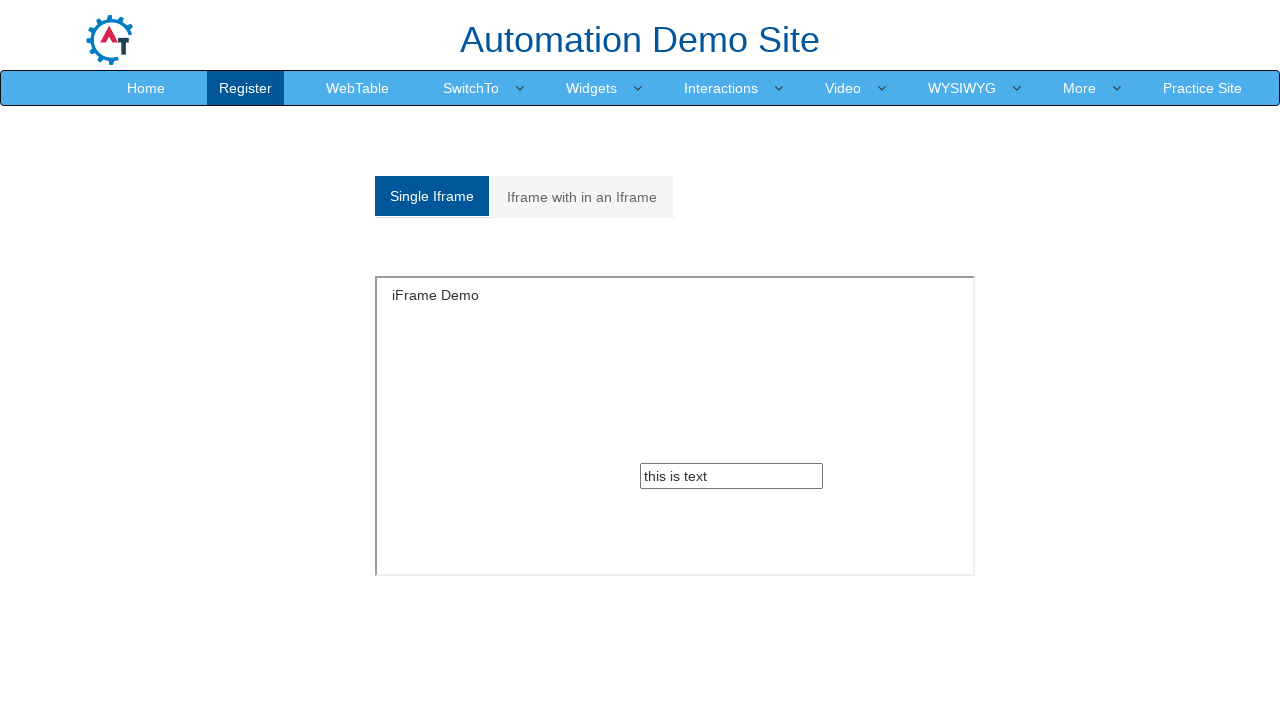

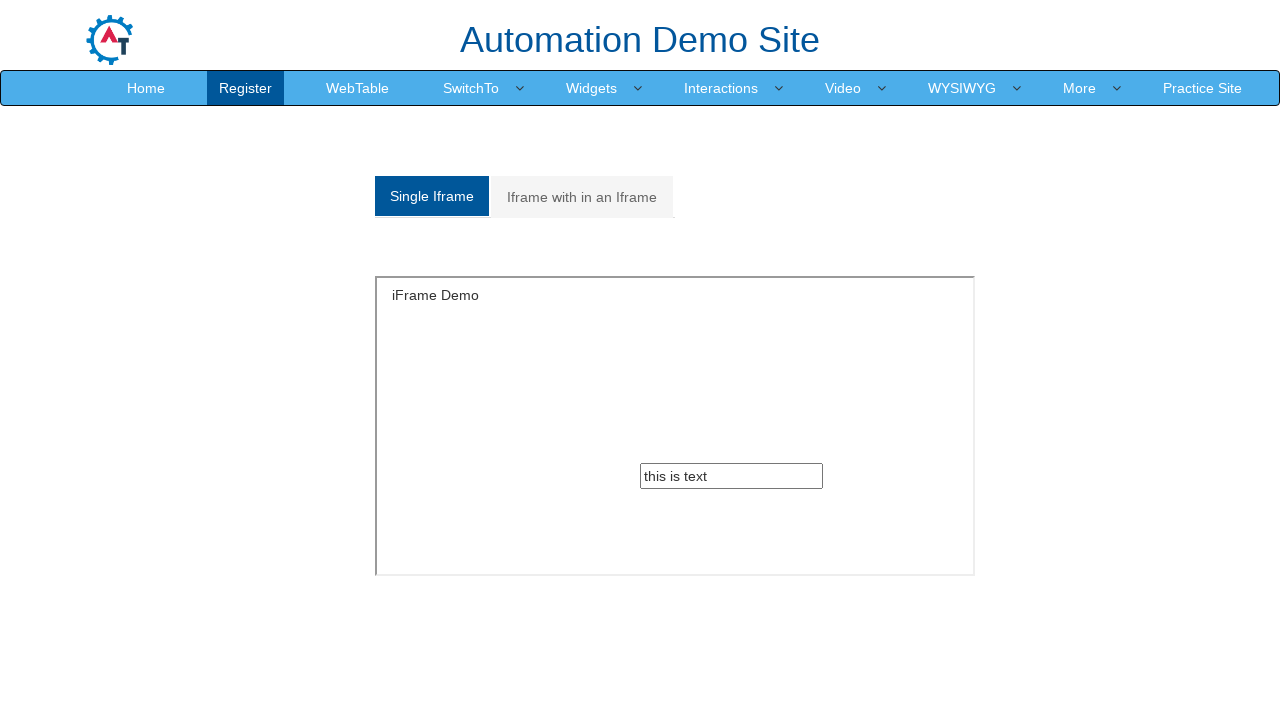